Tests product search functionality on Farmadon pharmacy website by searching for a product, waiting for results to load, attempting to click "load more" button if present, and scrolling to trigger infinite scroll loading of additional products.

Starting URL: https://www.farmadon.com.ve/?s=Ibuprofeno&post_type=product&dgwt_wcas=1

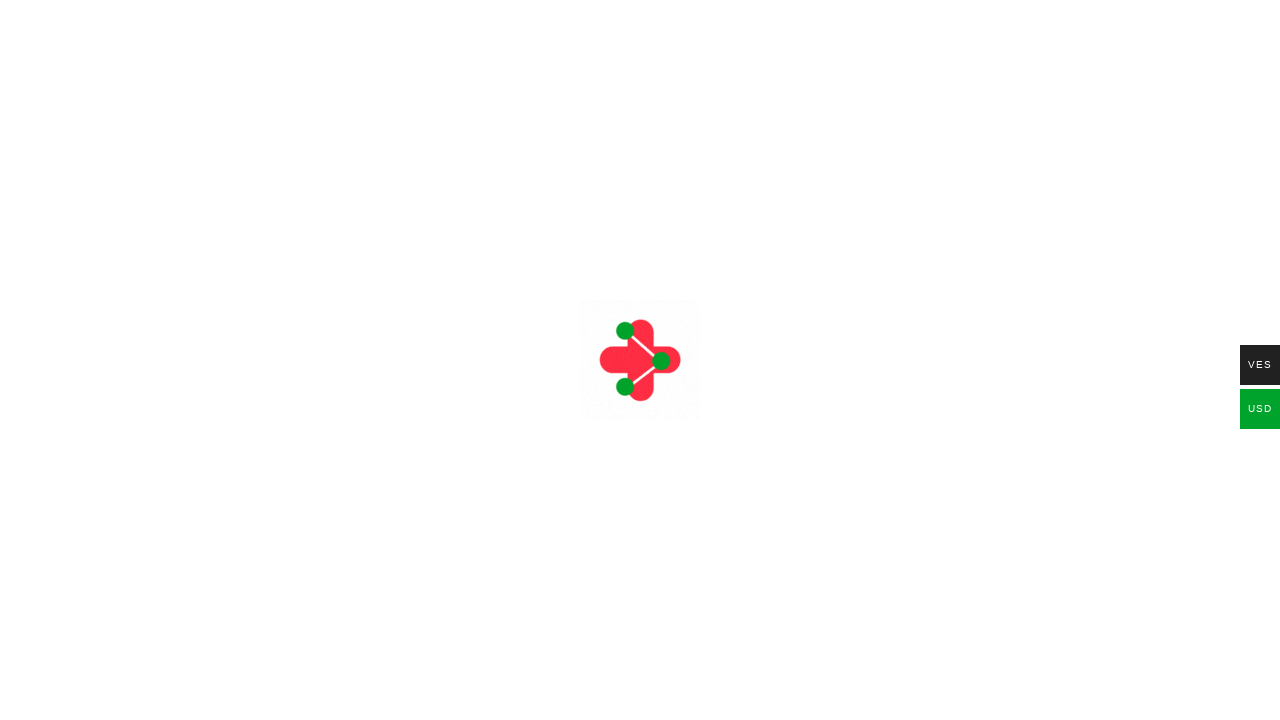

Product listing loaded on Farmadon search results page
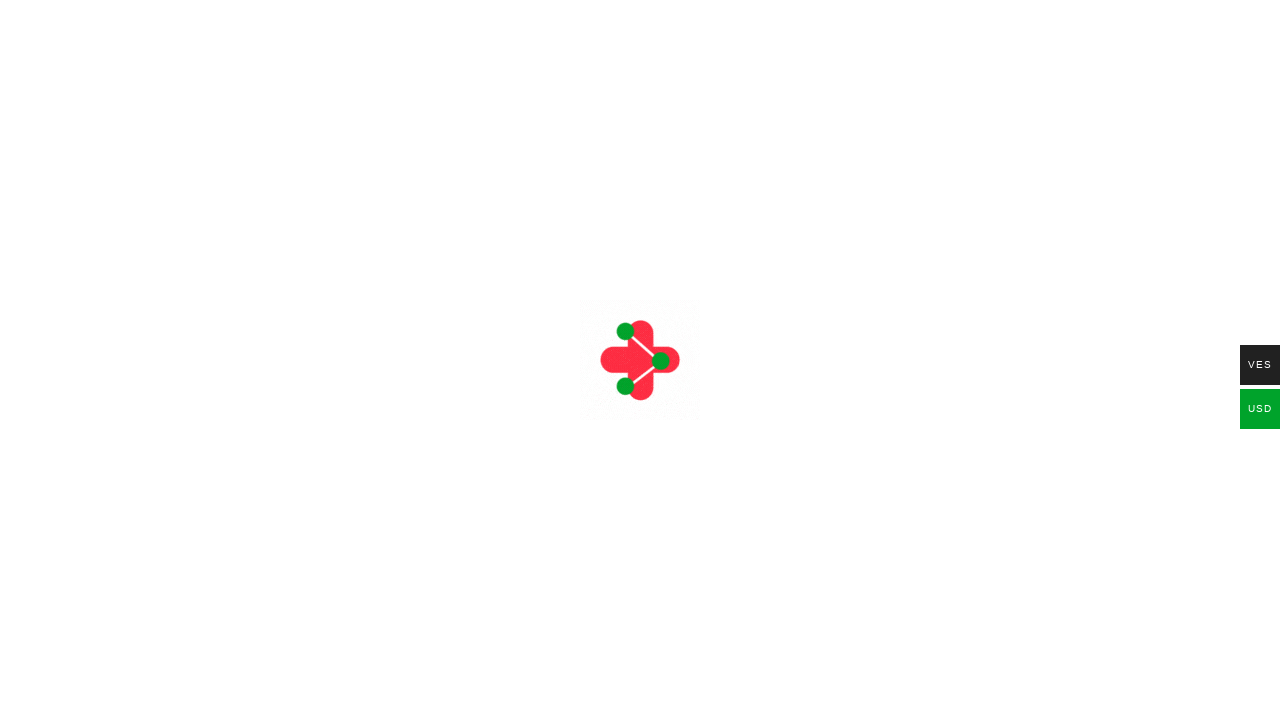

'Load more' button not found or not visible - proceeding to scroll at (95, 133) on .load-more, .btn-load-more, #load-more, button.load-more >> nth=0
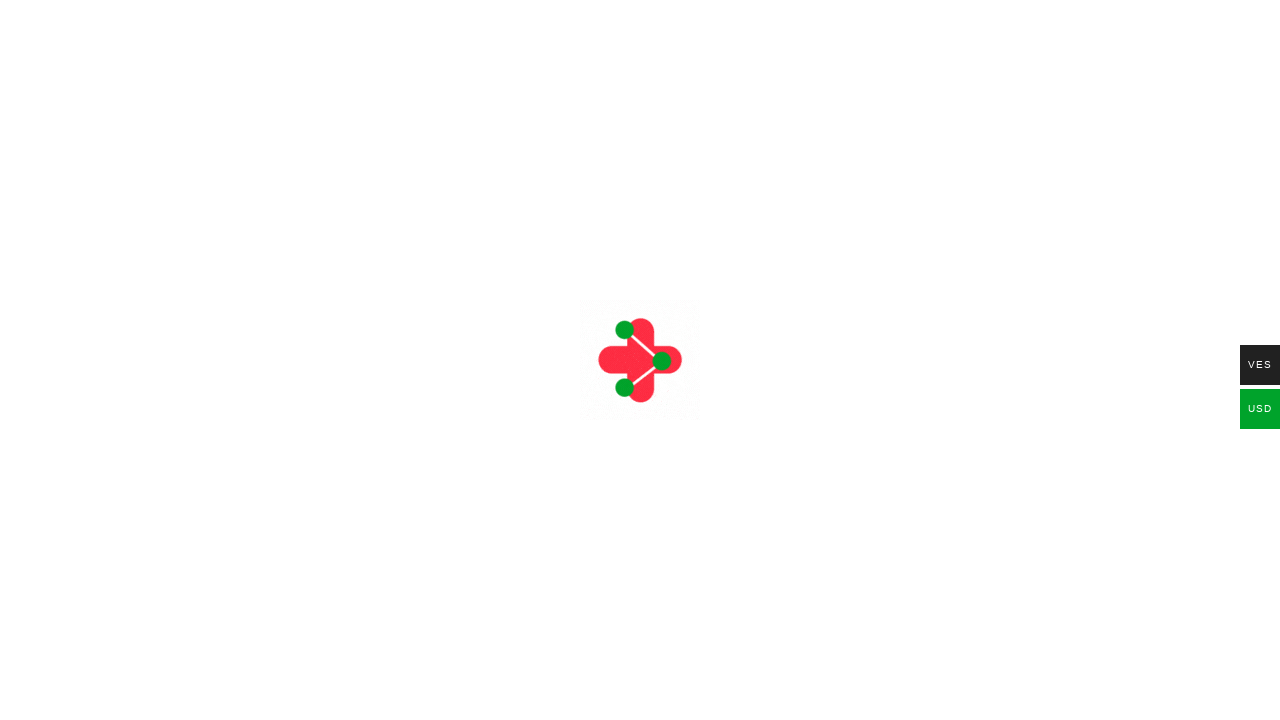

Scrolled to bottom of page (iteration 1/5) to trigger infinite scroll
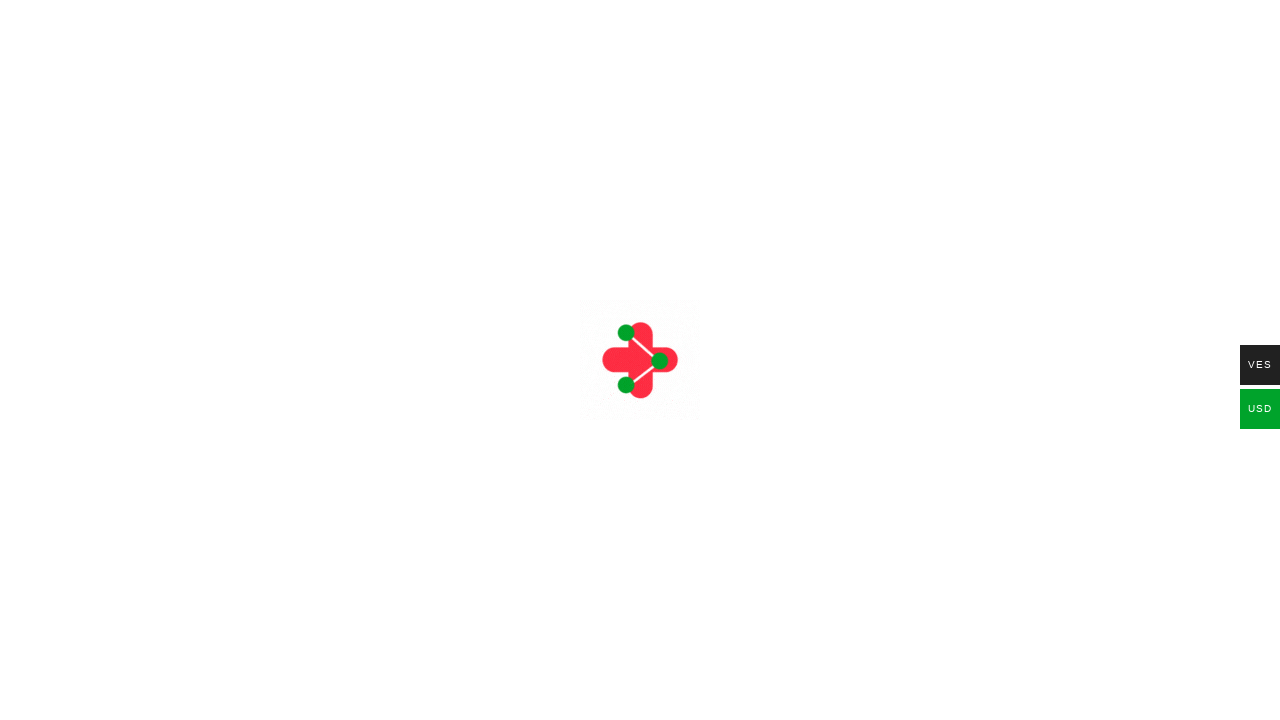

Waited 2 seconds for products to load after scroll (iteration 1/5)
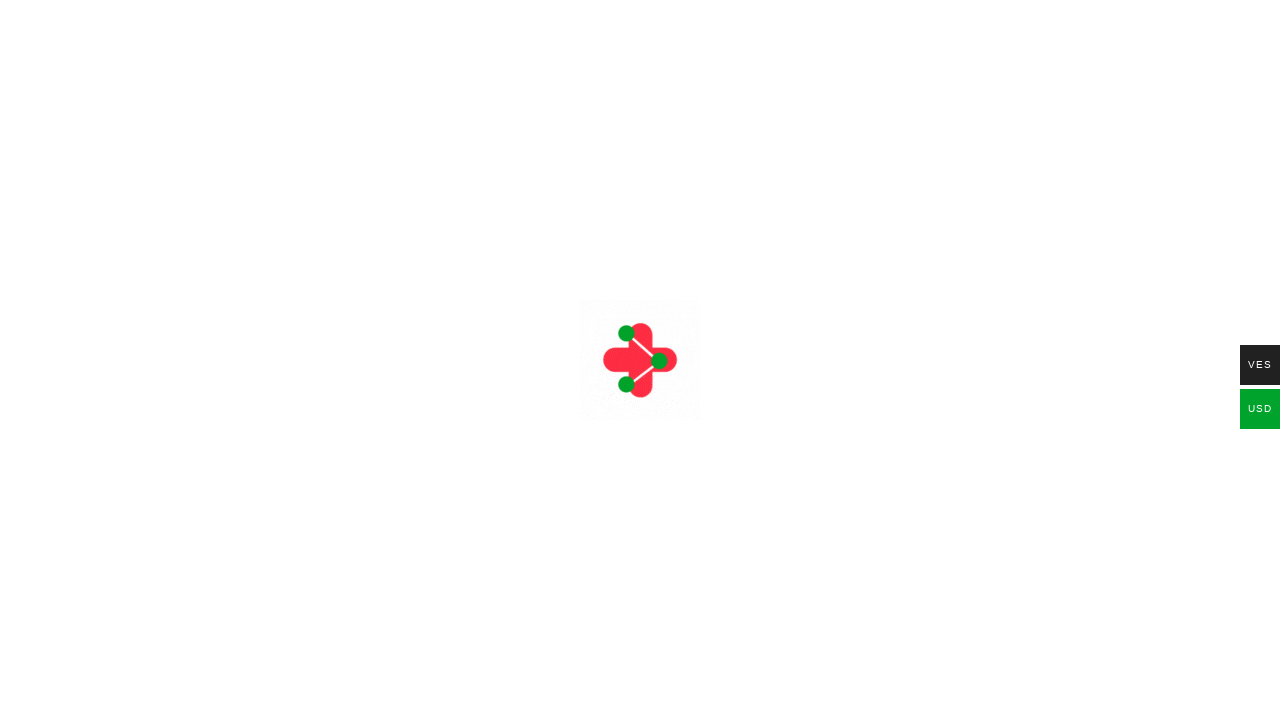

Scrolled to bottom of page (iteration 2/5) to trigger infinite scroll
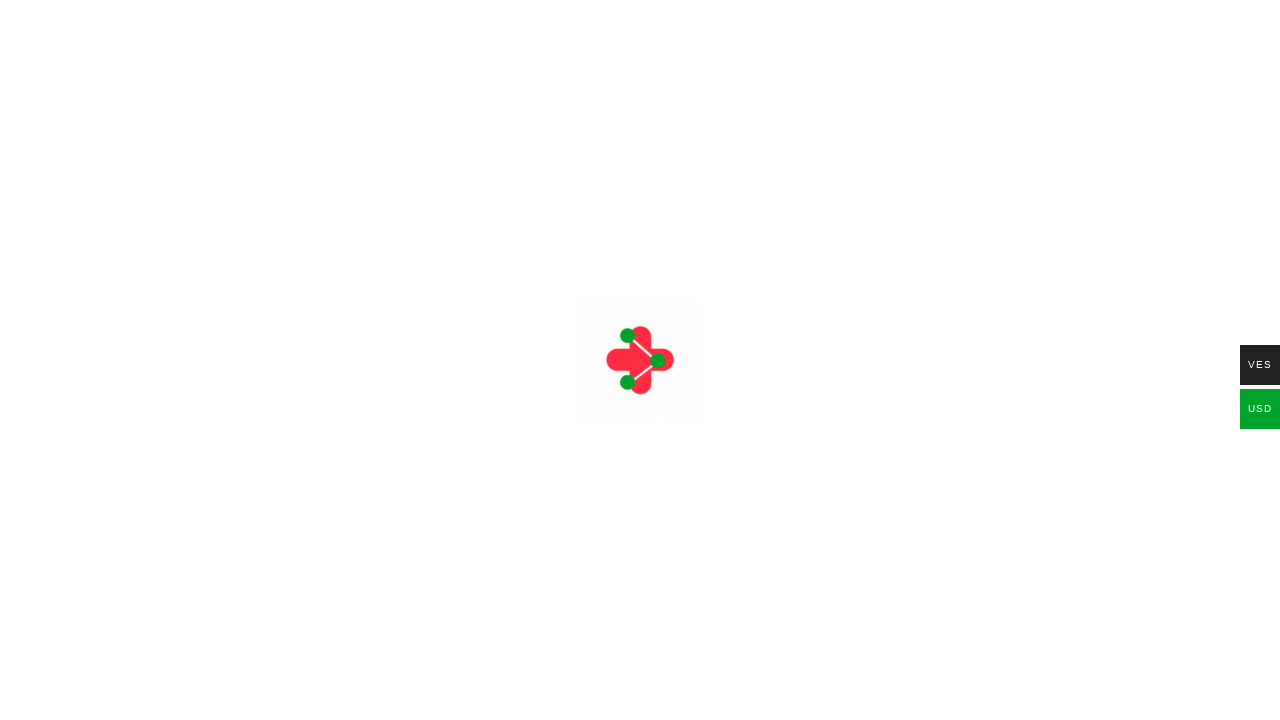

Waited 2 seconds for products to load after scroll (iteration 2/5)
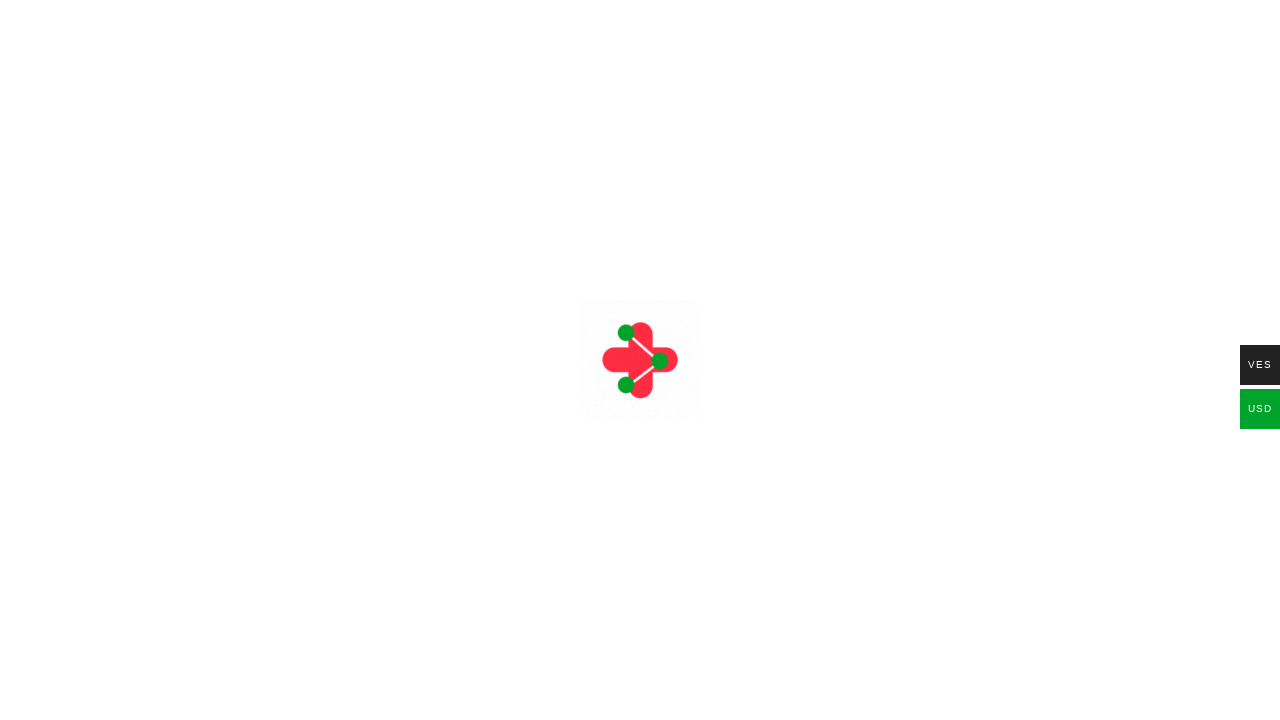

Scrolled to bottom of page (iteration 3/5) to trigger infinite scroll
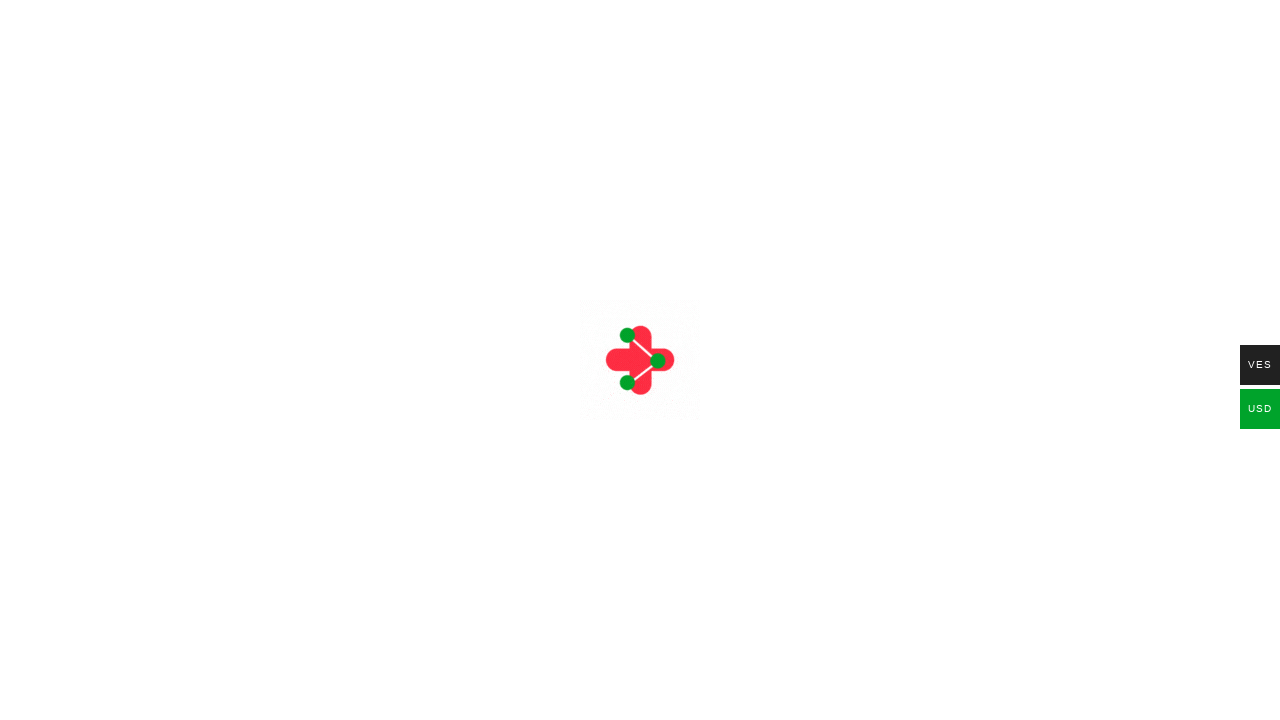

Waited 2 seconds for products to load after scroll (iteration 3/5)
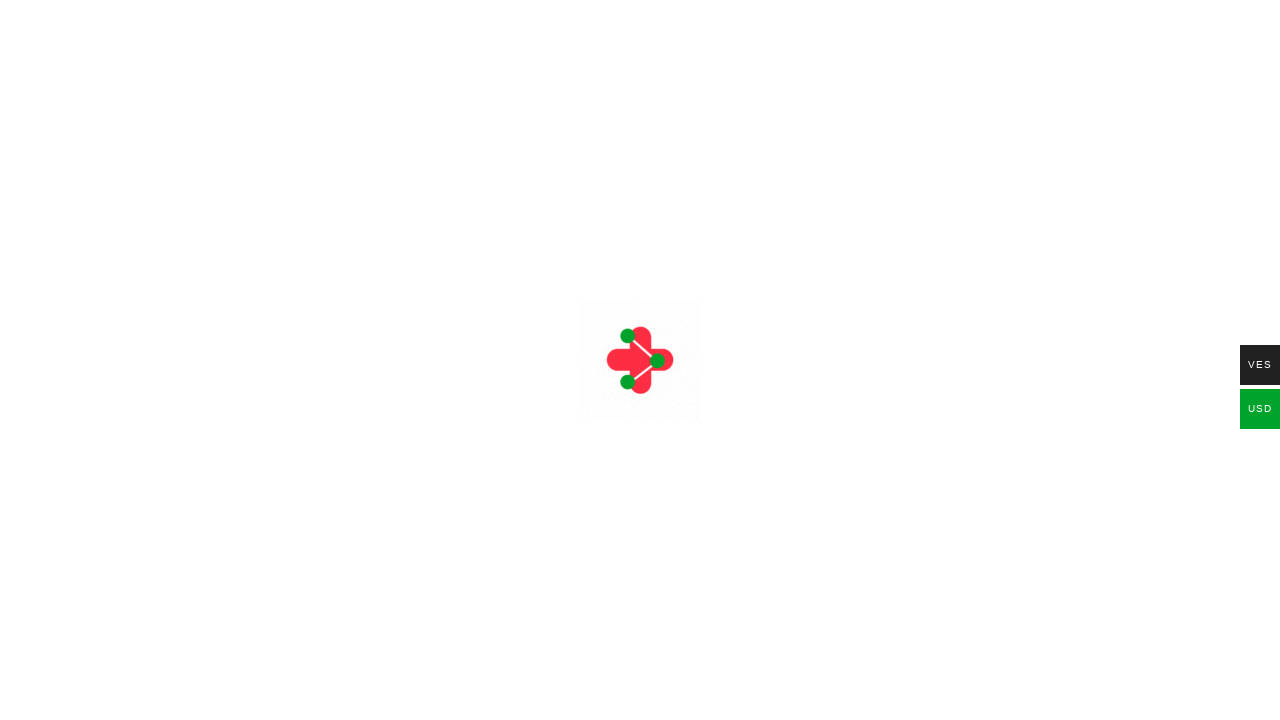

Scrolled to bottom of page (iteration 4/5) to trigger infinite scroll
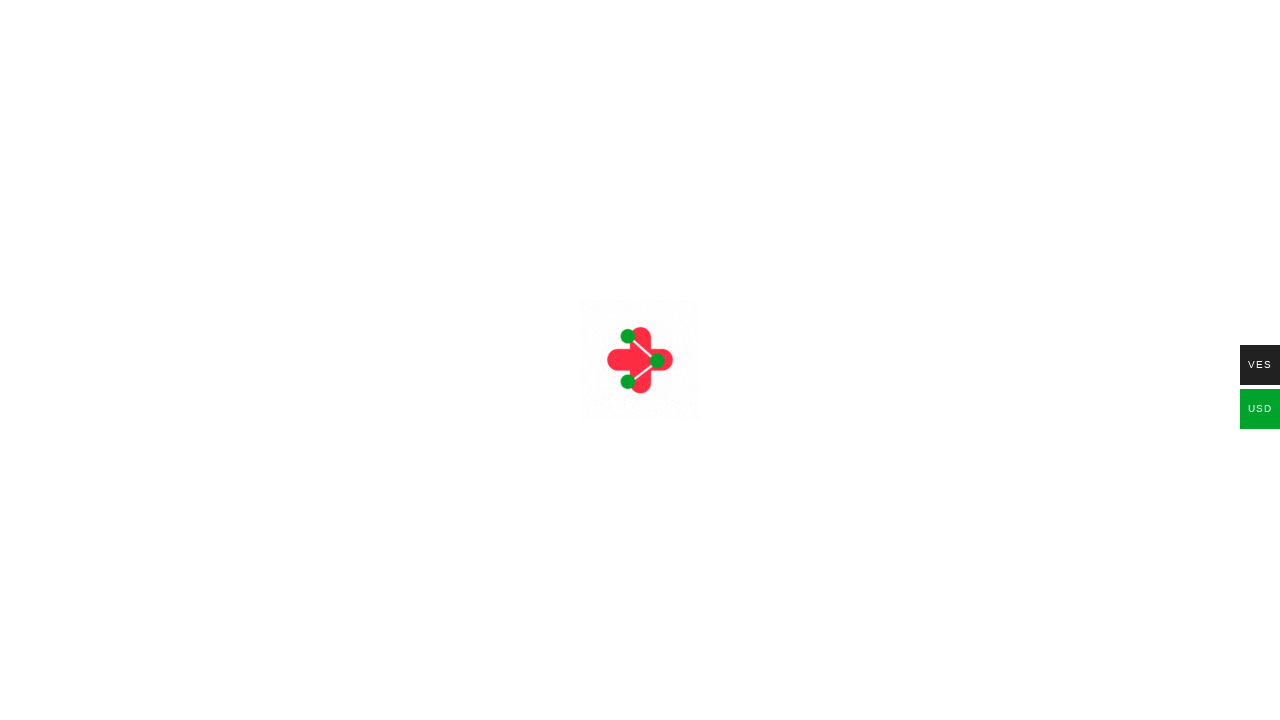

Waited 2 seconds for products to load after scroll (iteration 4/5)
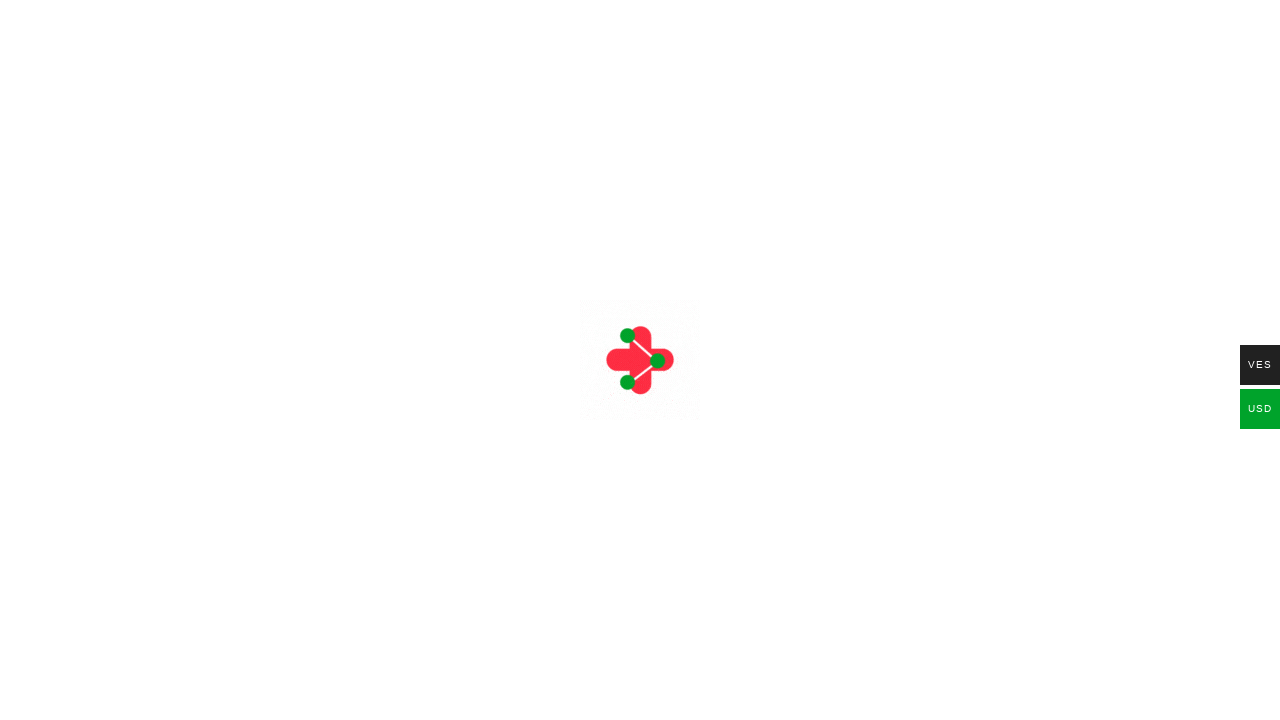

Scrolled to bottom of page (iteration 5/5) to trigger infinite scroll
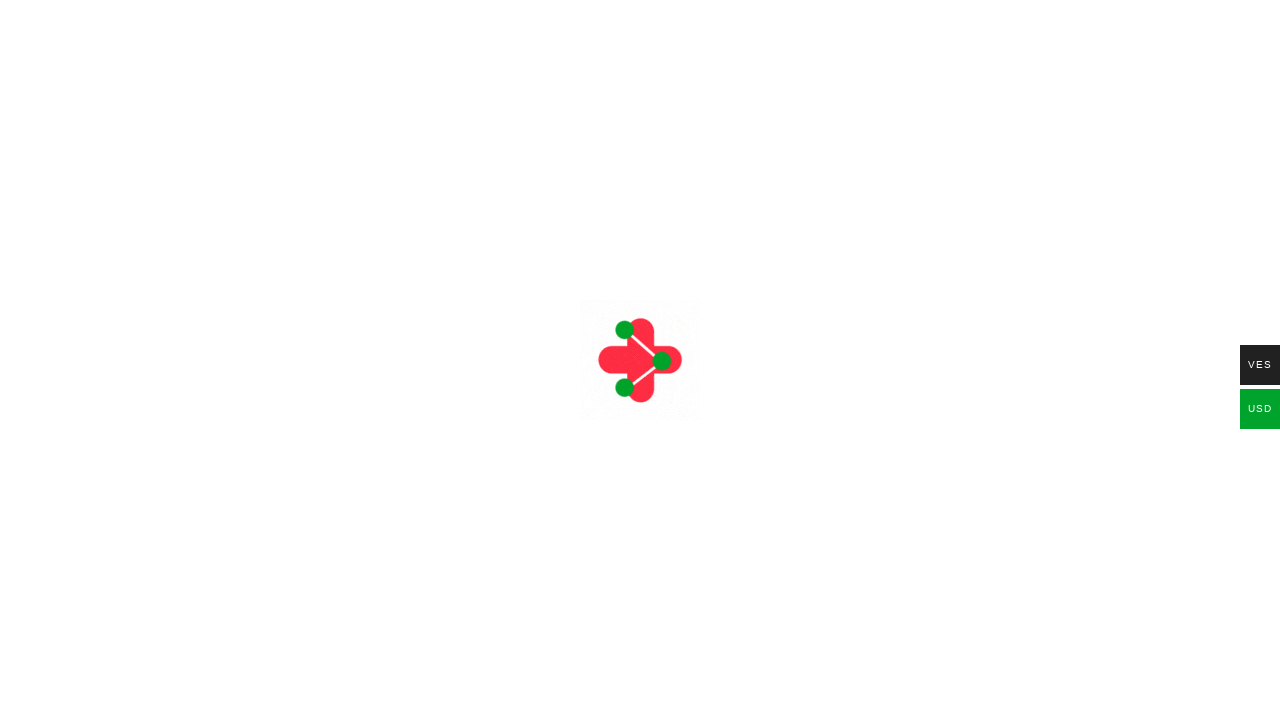

Waited 2 seconds for products to load after scroll (iteration 5/5)
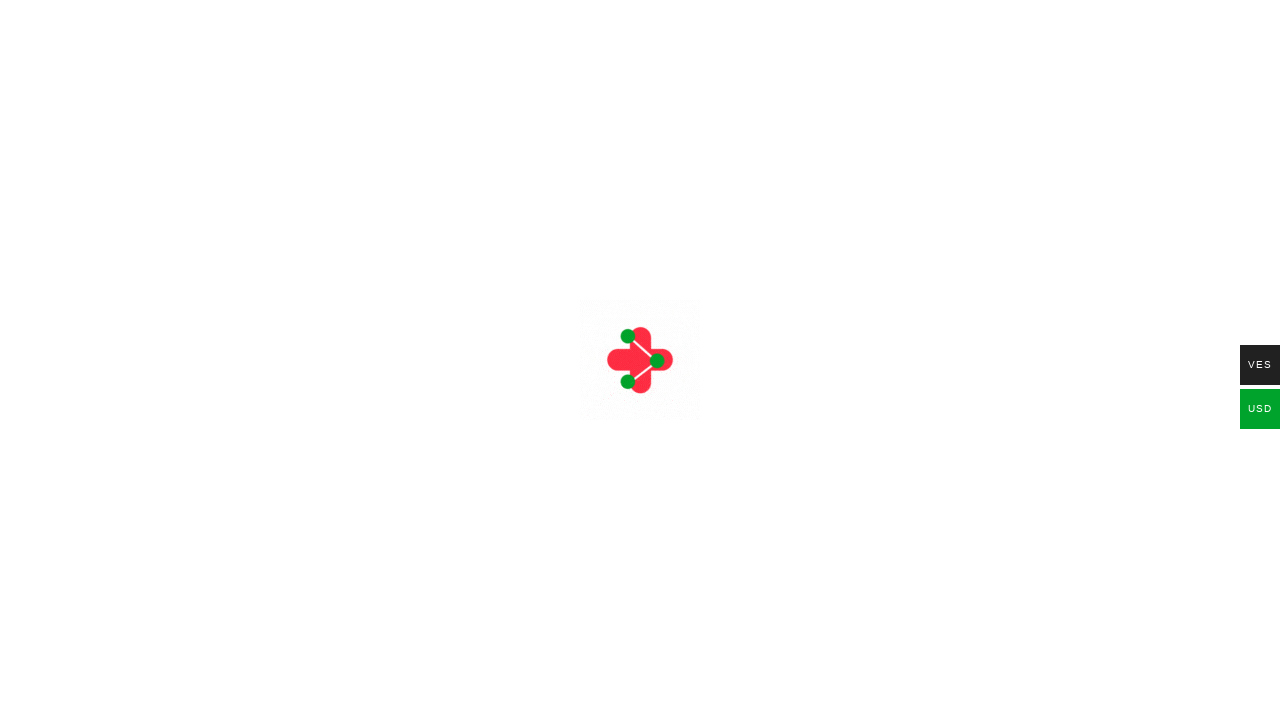

Verified that product elements are visible on the page
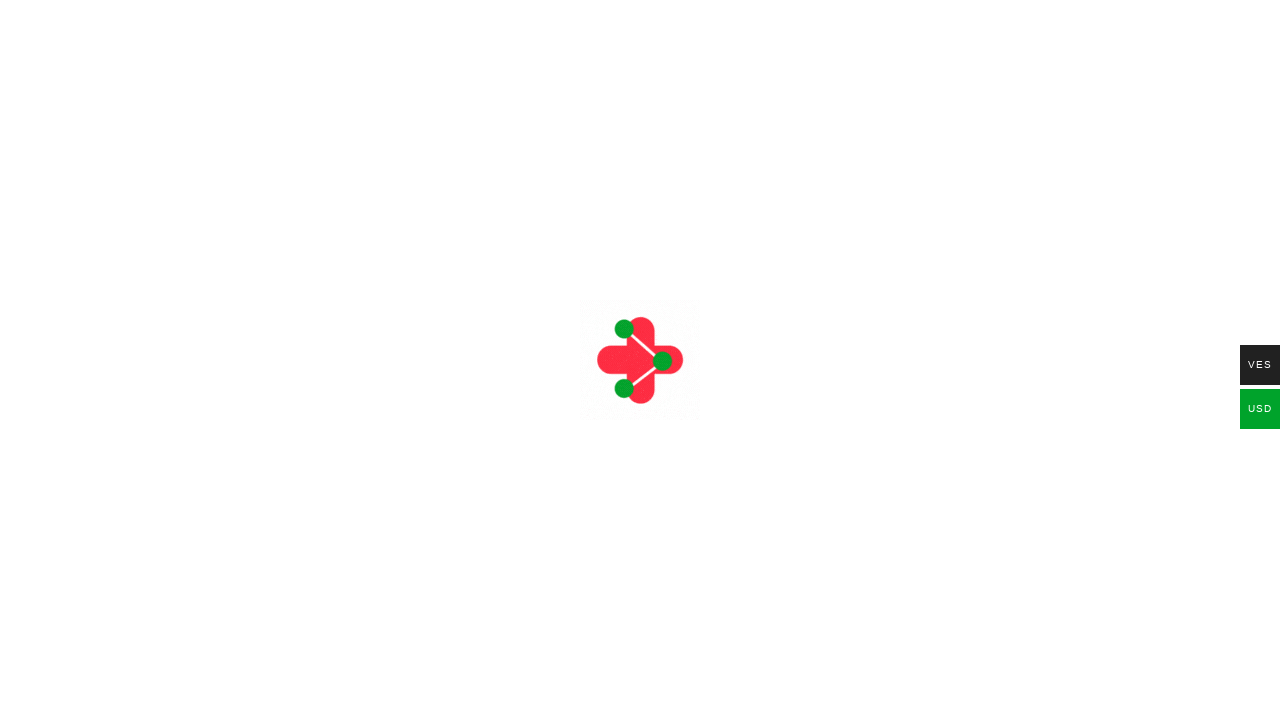

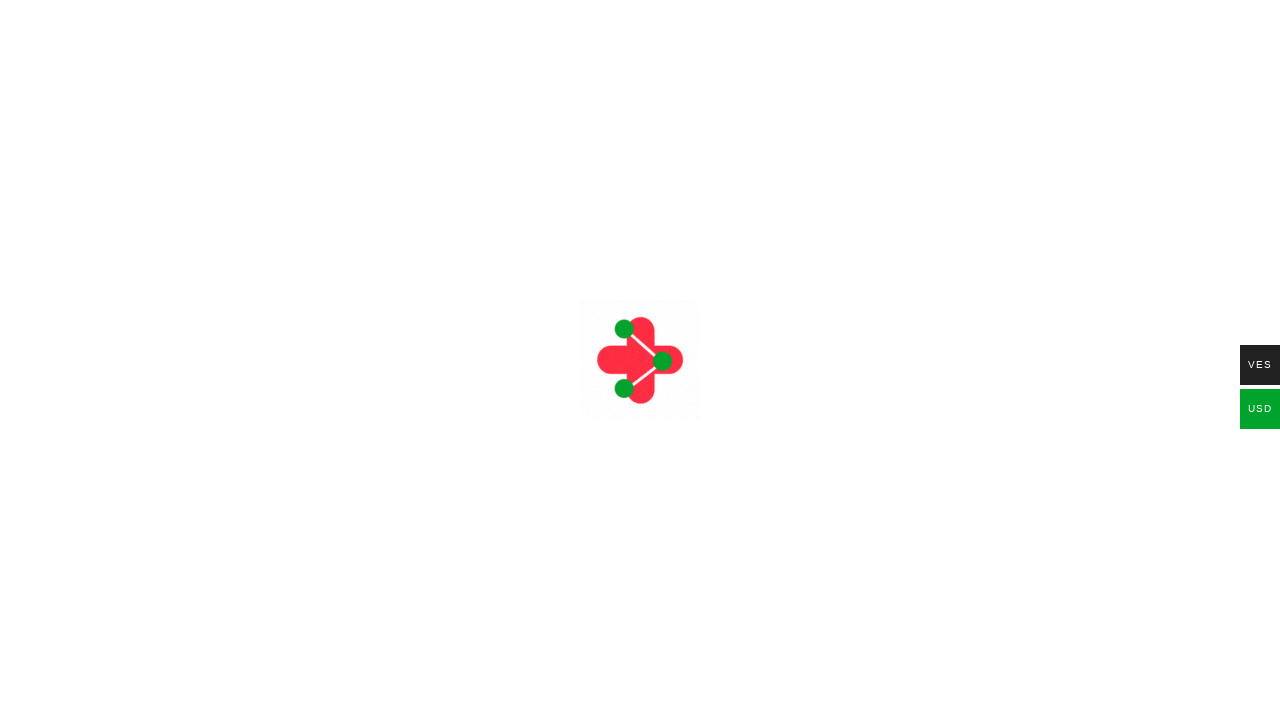